Tests that entered text is trimmed when saving edits

Starting URL: https://demo.playwright.dev/todomvc

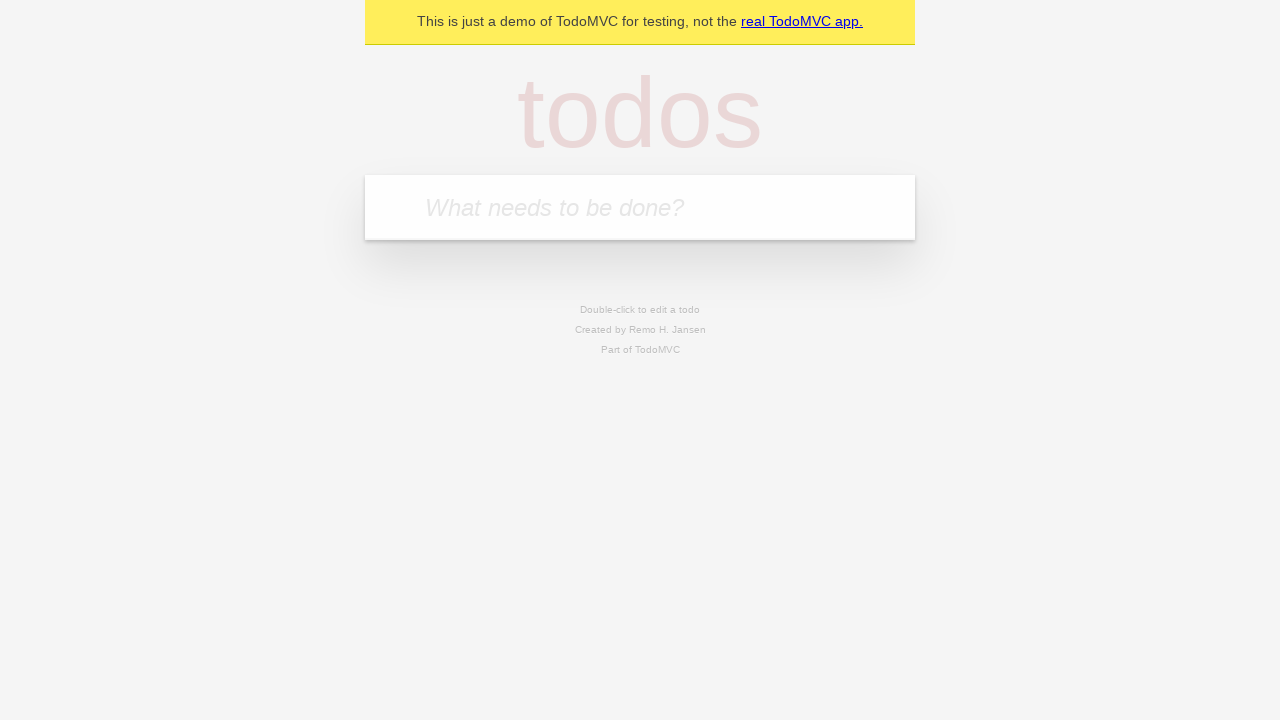

Filled todo input with 'buy some cheese' on internal:attr=[placeholder="What needs to be done?"i]
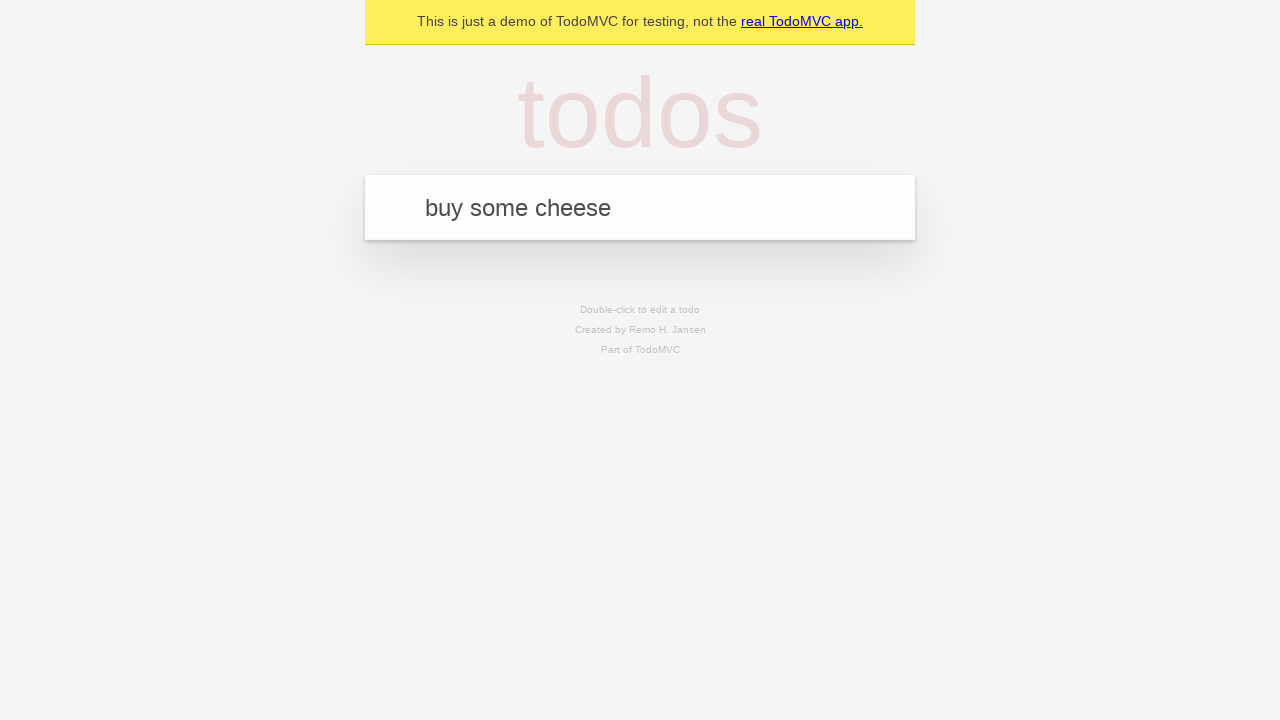

Pressed Enter to create first todo on internal:attr=[placeholder="What needs to be done?"i]
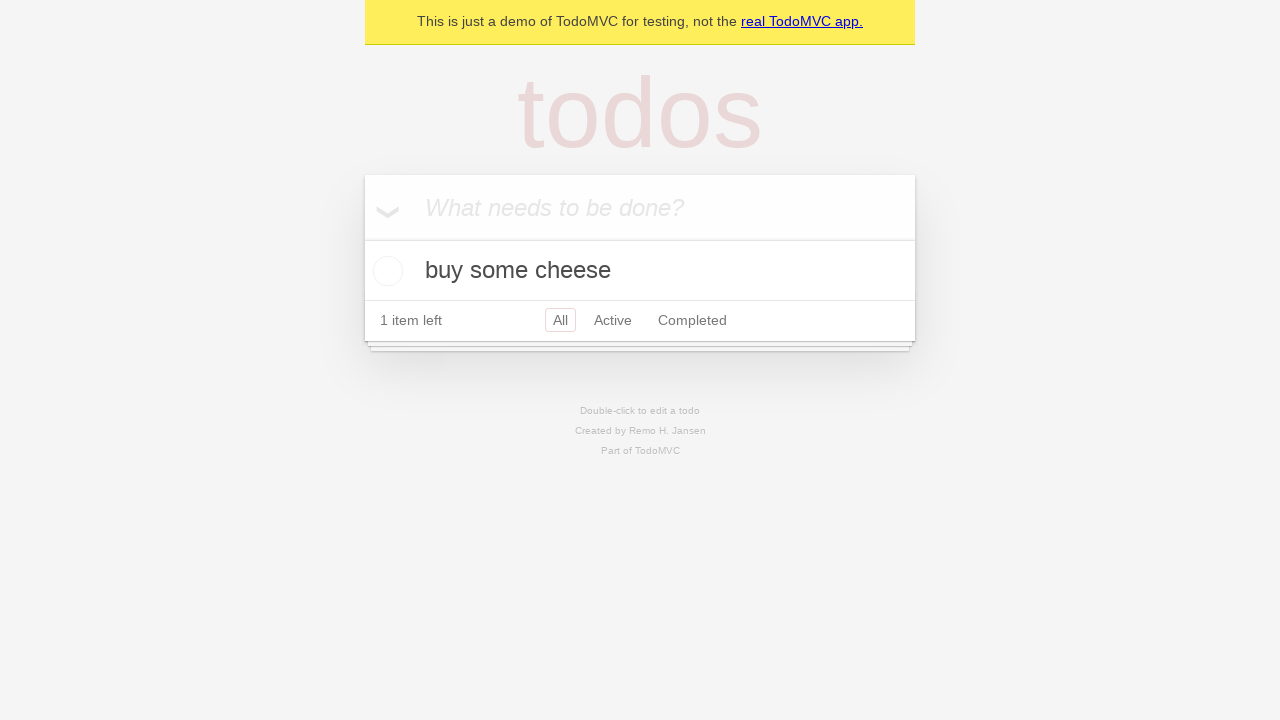

Filled todo input with 'feed the cat' on internal:attr=[placeholder="What needs to be done?"i]
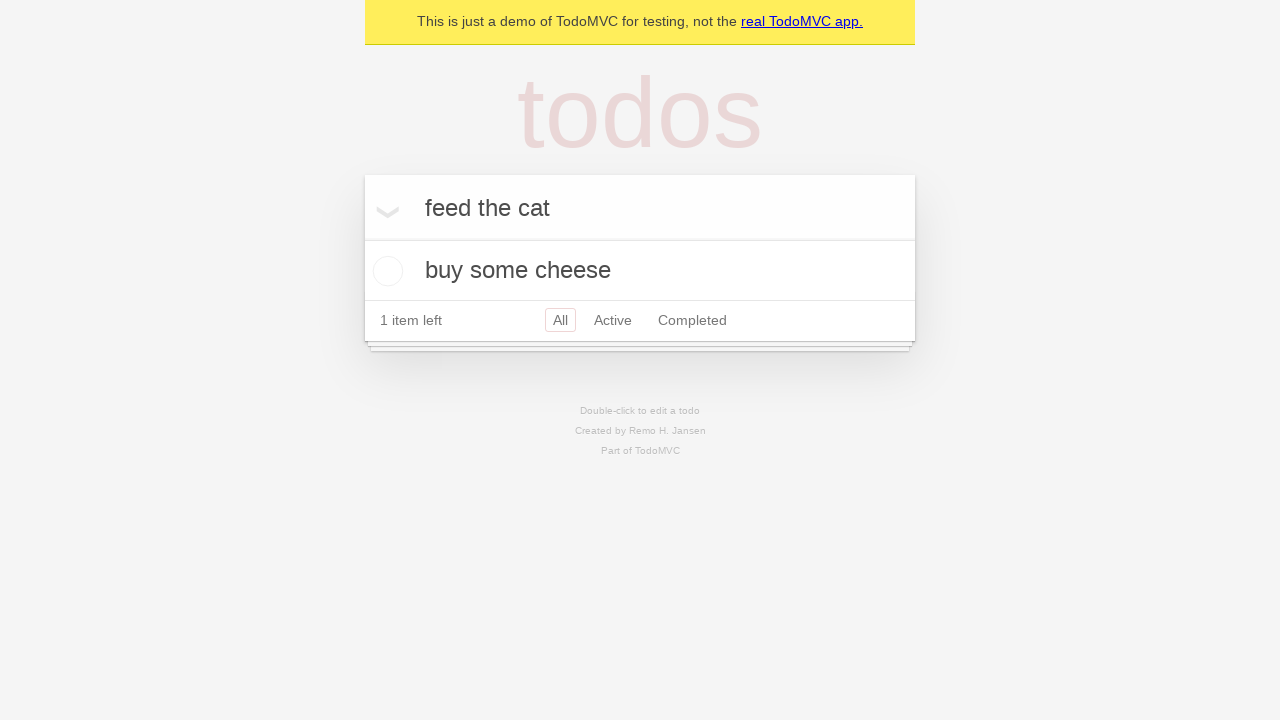

Pressed Enter to create second todo on internal:attr=[placeholder="What needs to be done?"i]
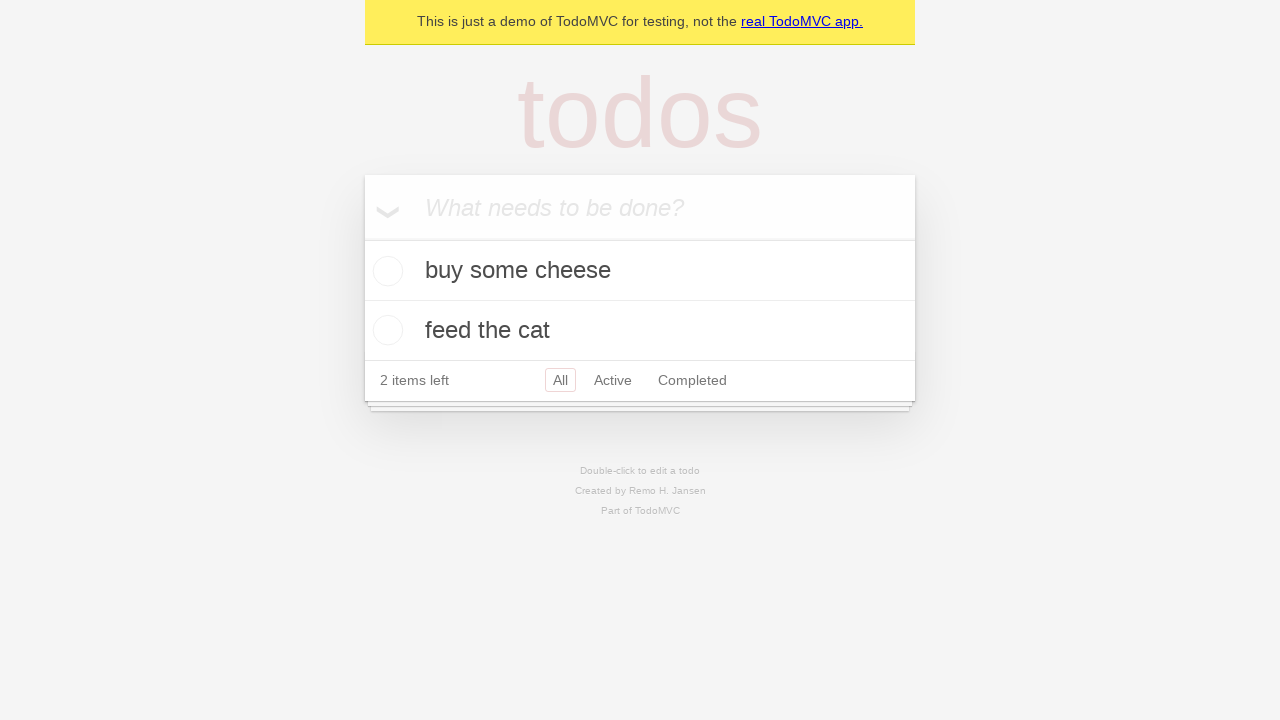

Filled todo input with 'book a doctors appointment' on internal:attr=[placeholder="What needs to be done?"i]
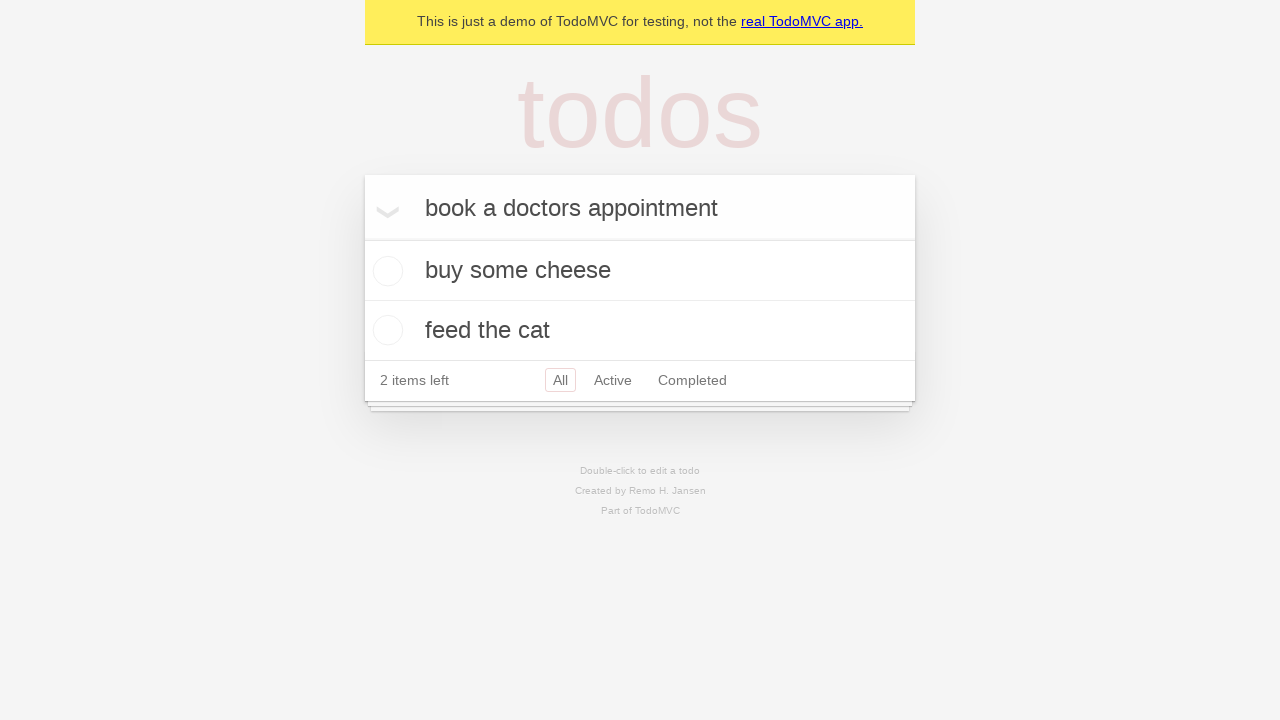

Pressed Enter to create third todo on internal:attr=[placeholder="What needs to be done?"i]
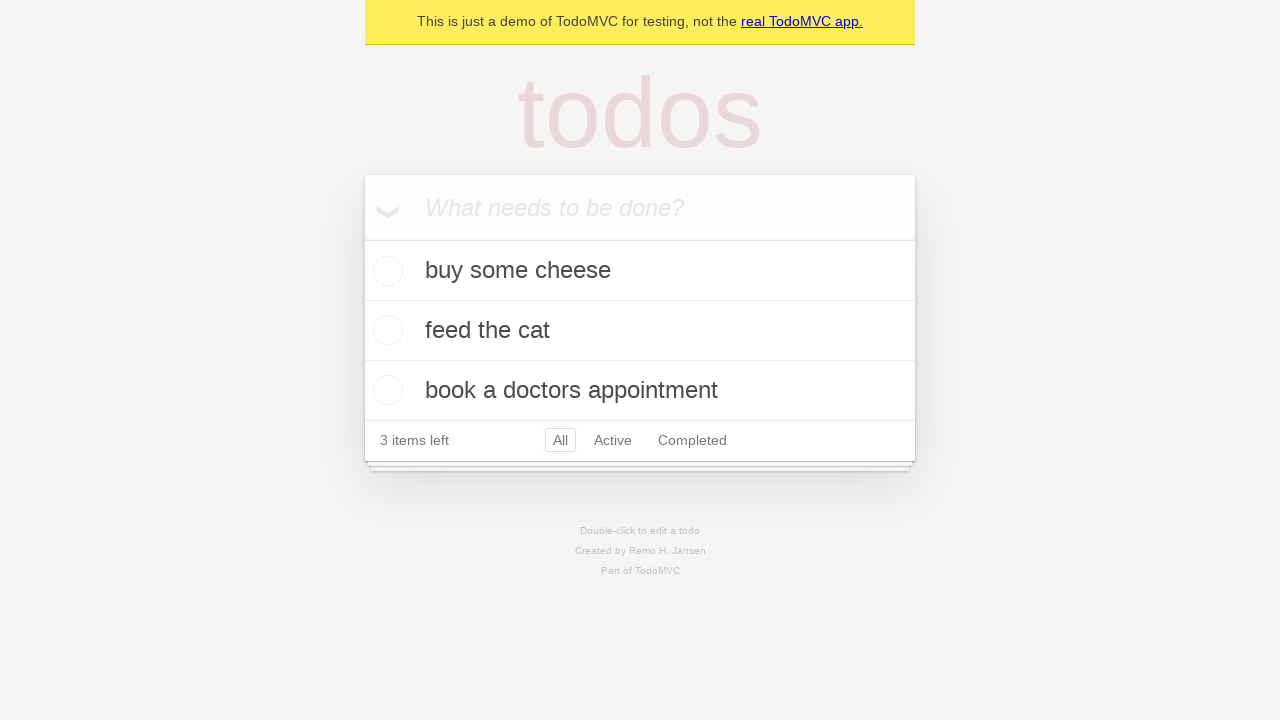

Double-clicked second todo to enter edit mode at (640, 331) on [data-testid='todo-item'] >> nth=1
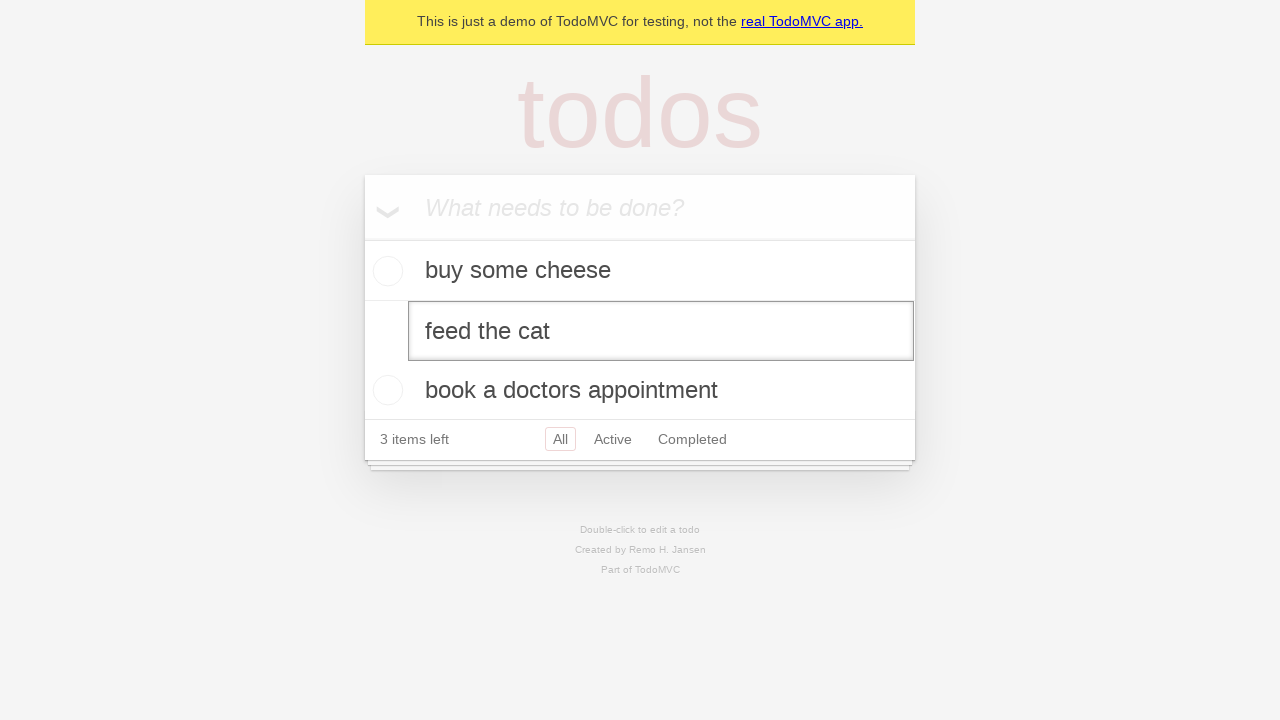

Filled edit textbox with '    buy some sausages    ' (text with leading/trailing spaces) on [data-testid='todo-item'] >> nth=1 >> internal:role=textbox[name="Edit"i]
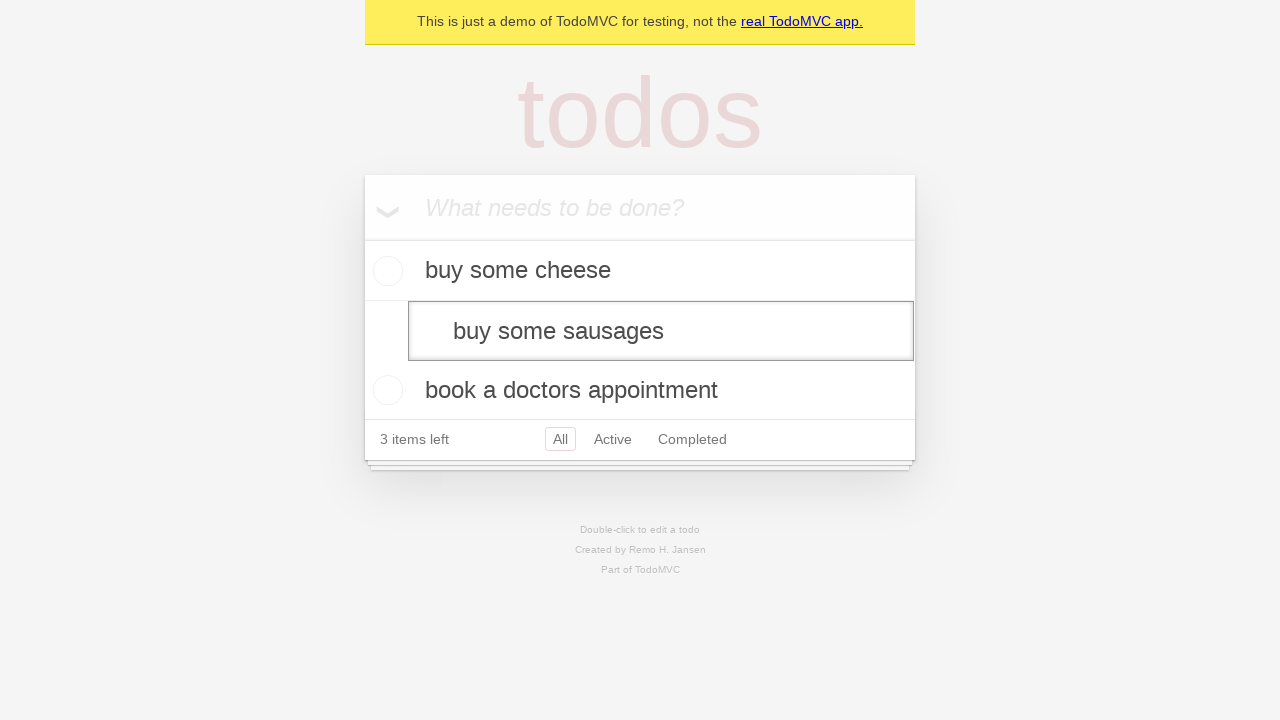

Pressed Enter to save edited todo, expecting text to be trimmed on [data-testid='todo-item'] >> nth=1 >> internal:role=textbox[name="Edit"i]
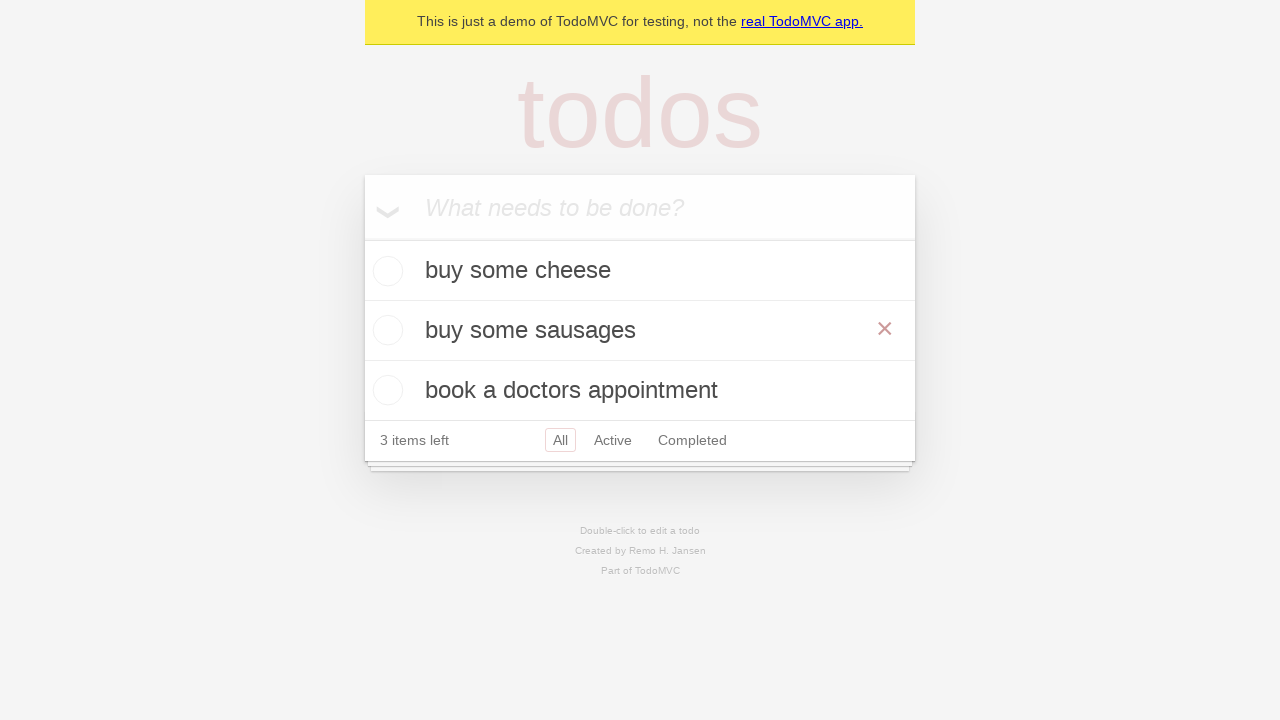

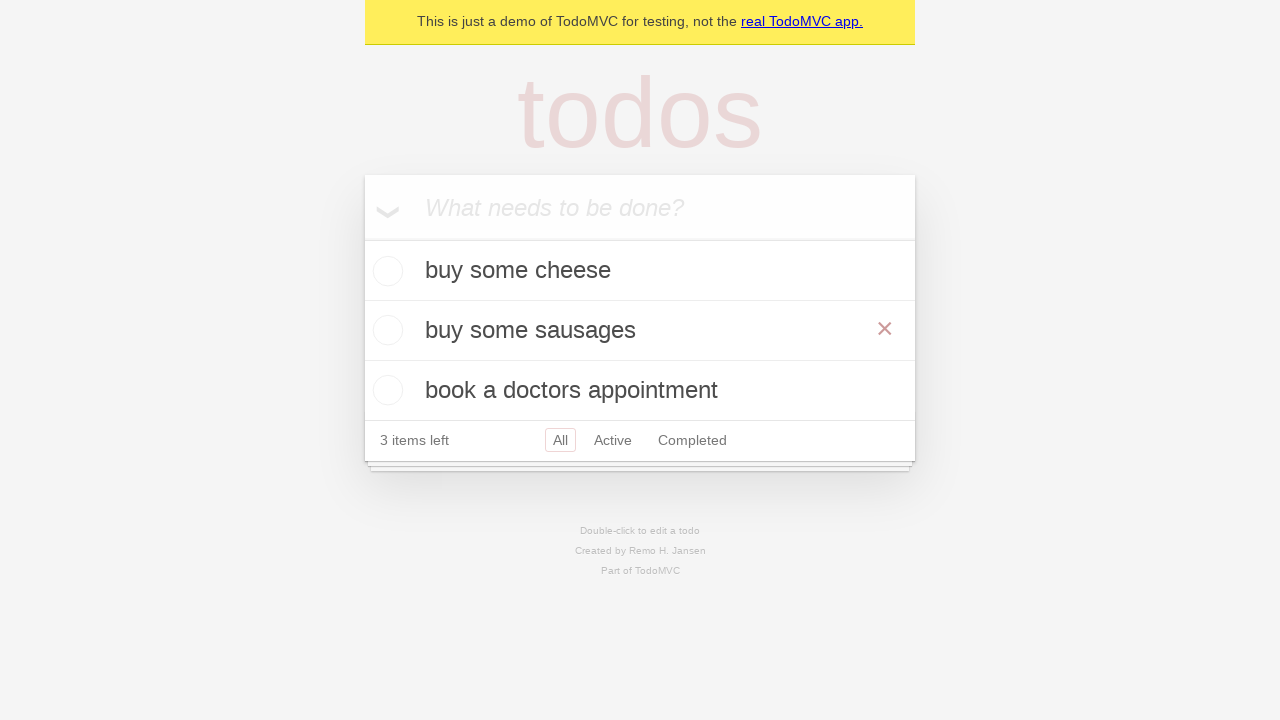